Tests JavaScript alert handling by clicking a button and accepting the alert

Starting URL: https://the-internet.herokuapp.com/javascript_alerts

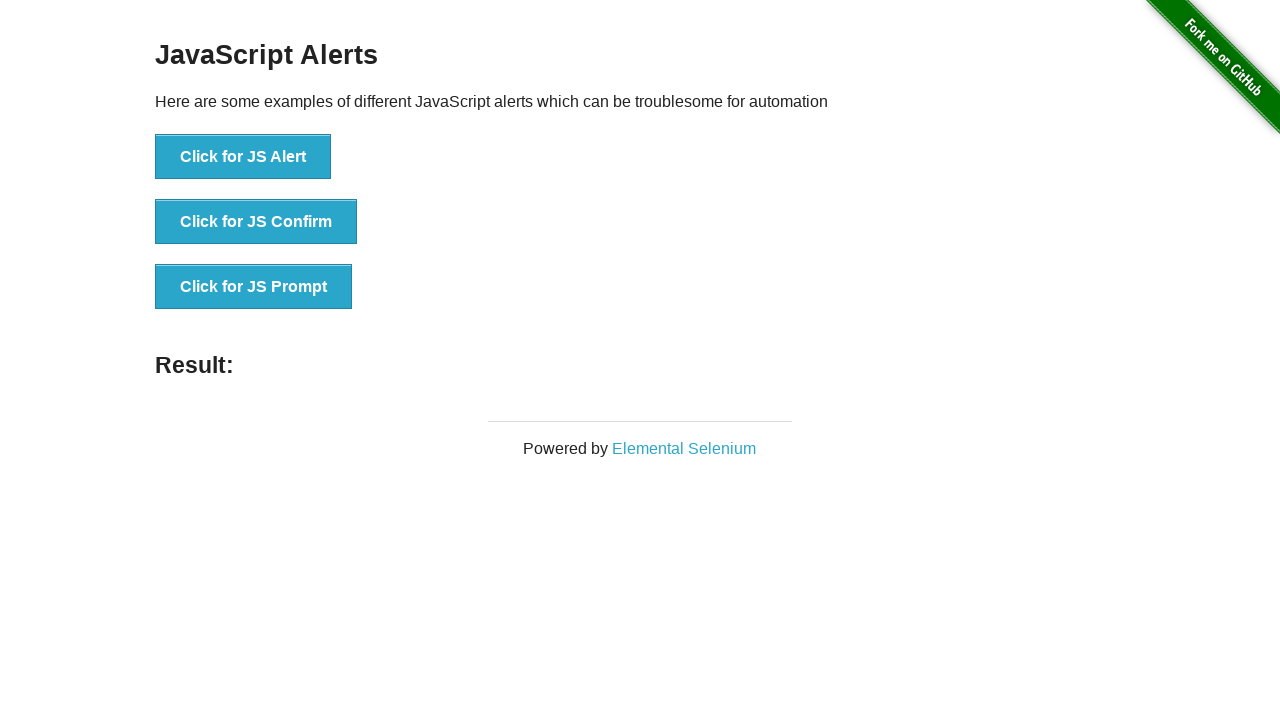

Set up dialog handler to accept alerts
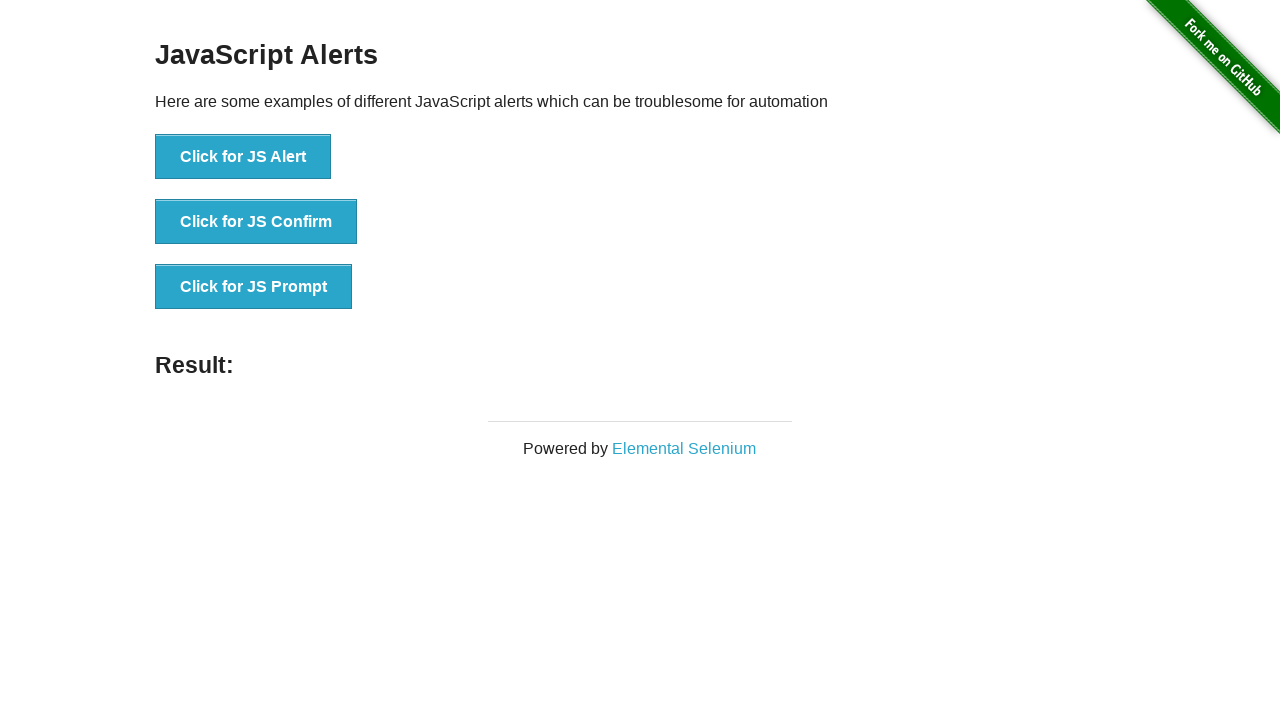

Clicked button to trigger JavaScript alert at (243, 157) on button:has-text('Click for JS Alert')
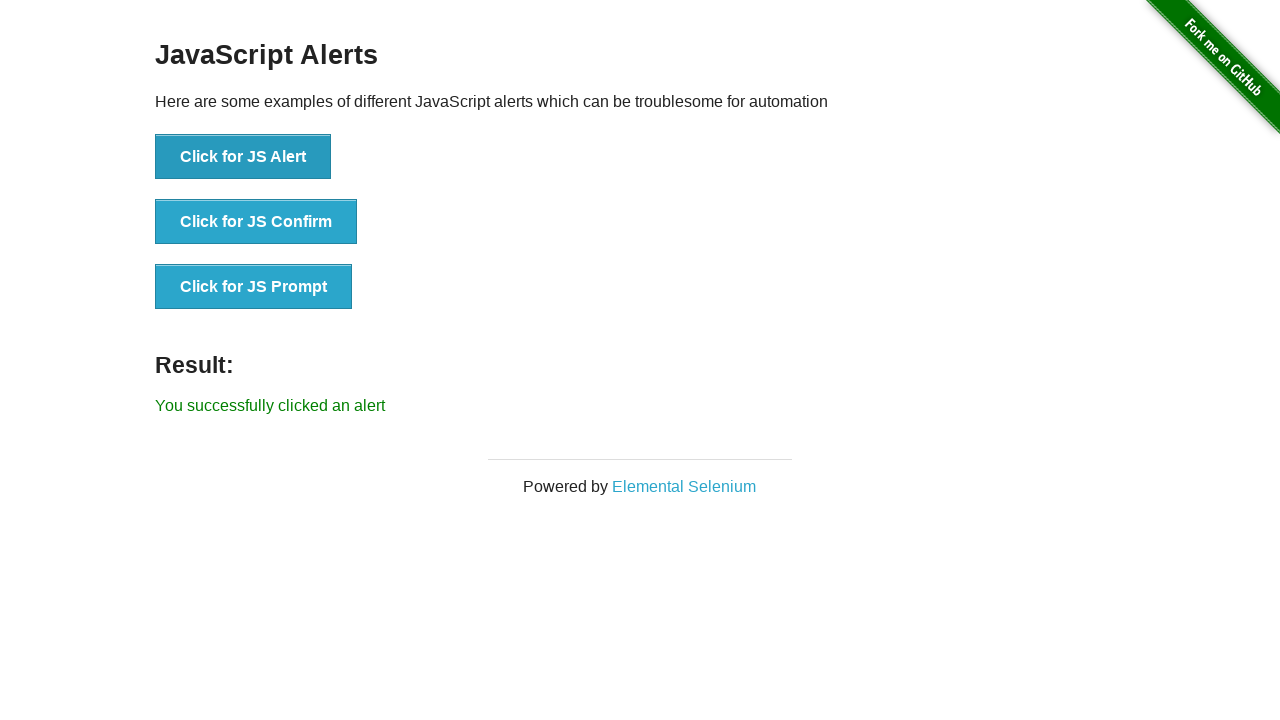

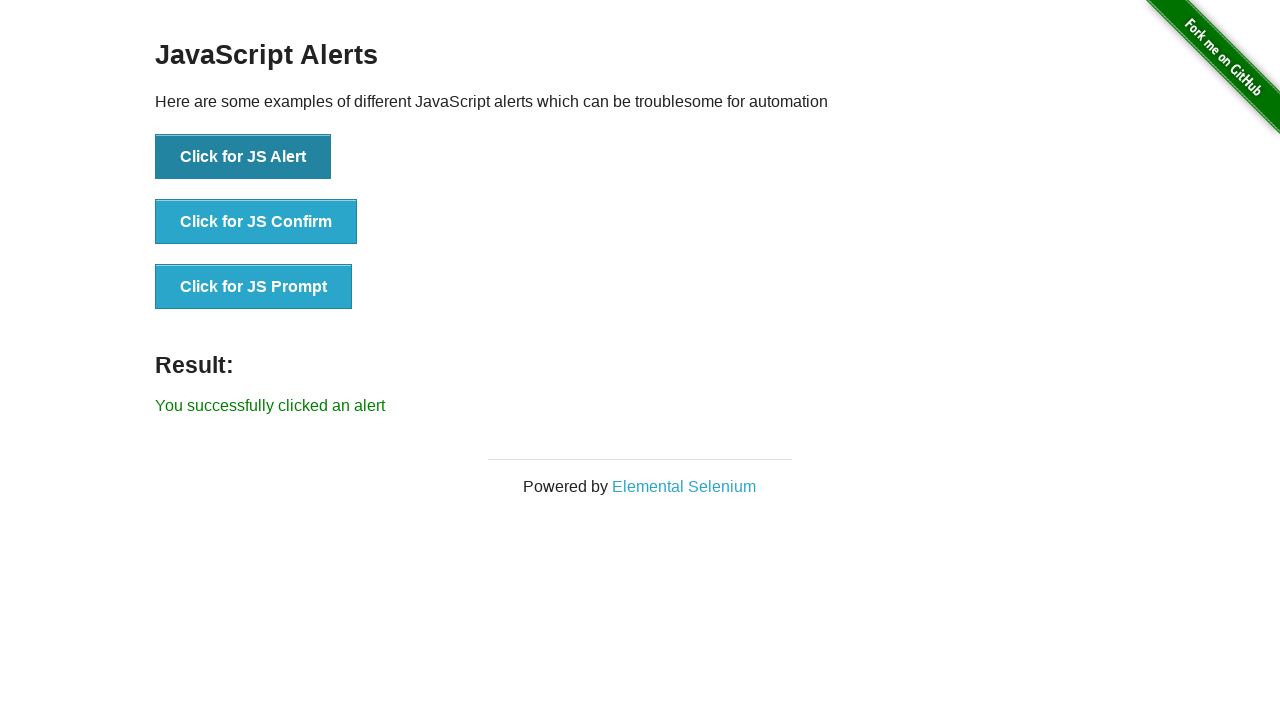